Tests dynamic loading using a custom wait helper method to click start button and verify "Hello World!" text appears

Starting URL: https://automationfc.github.io/dynamic-loading/

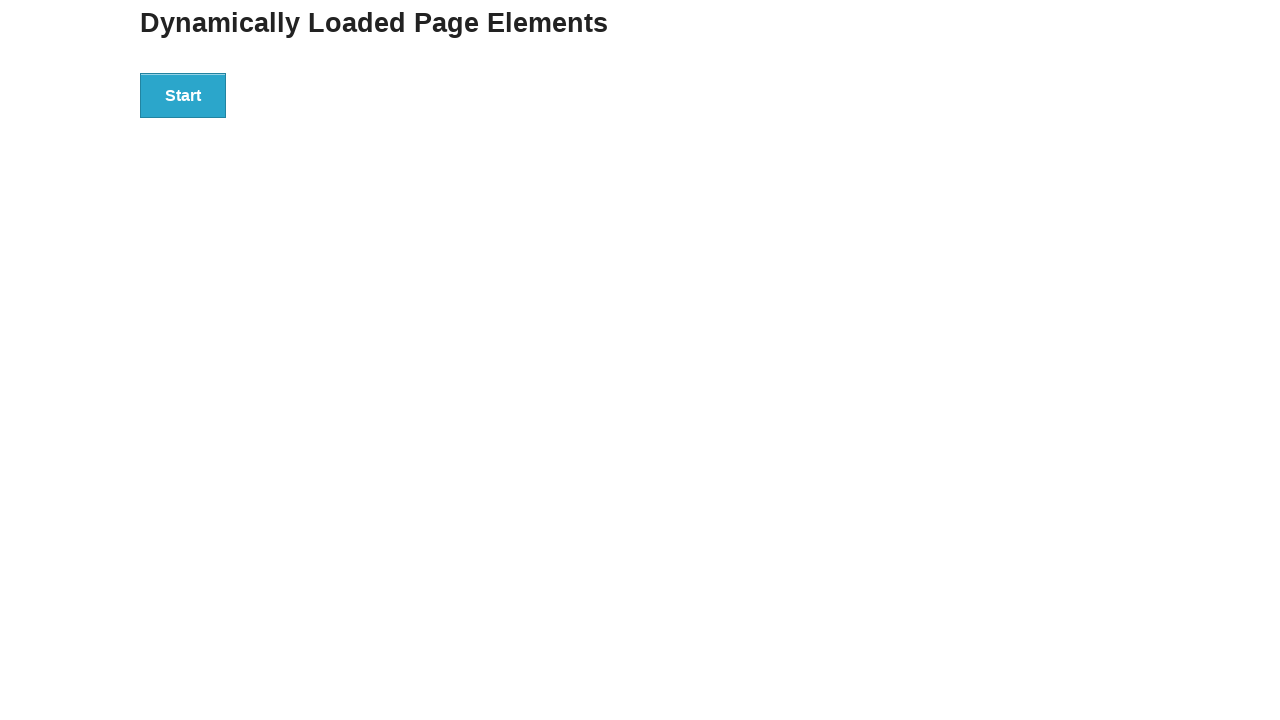

Clicked start button to initiate dynamic loading at (183, 95) on div#start button
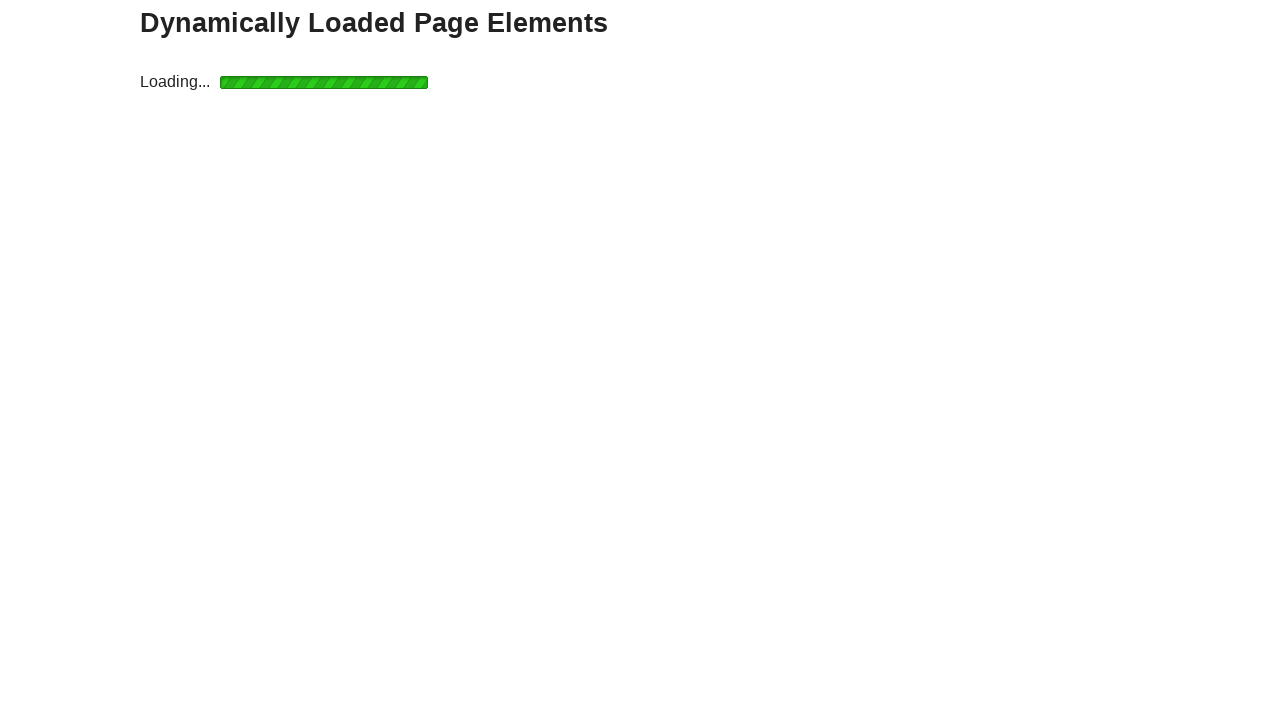

Waited for 'Hello World!' text to become visible
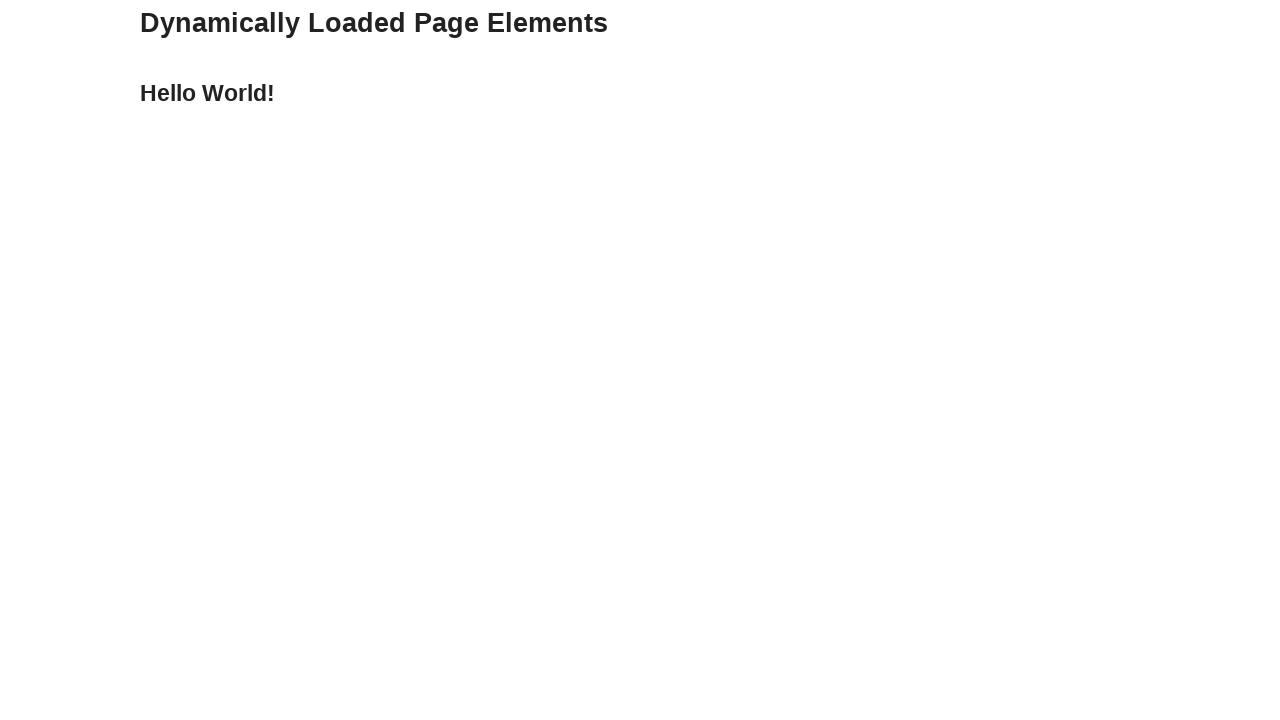

Retrieved 'Hello World!' text content
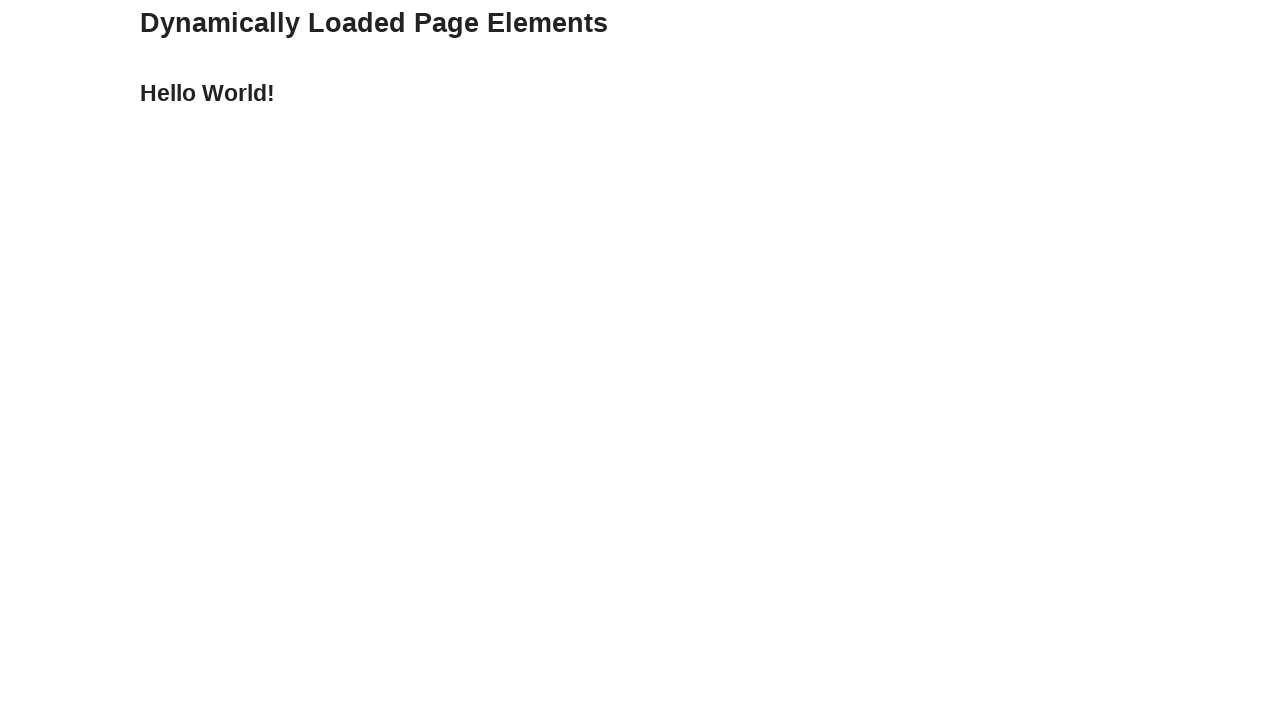

Verified 'Hello World!' text matches expected value
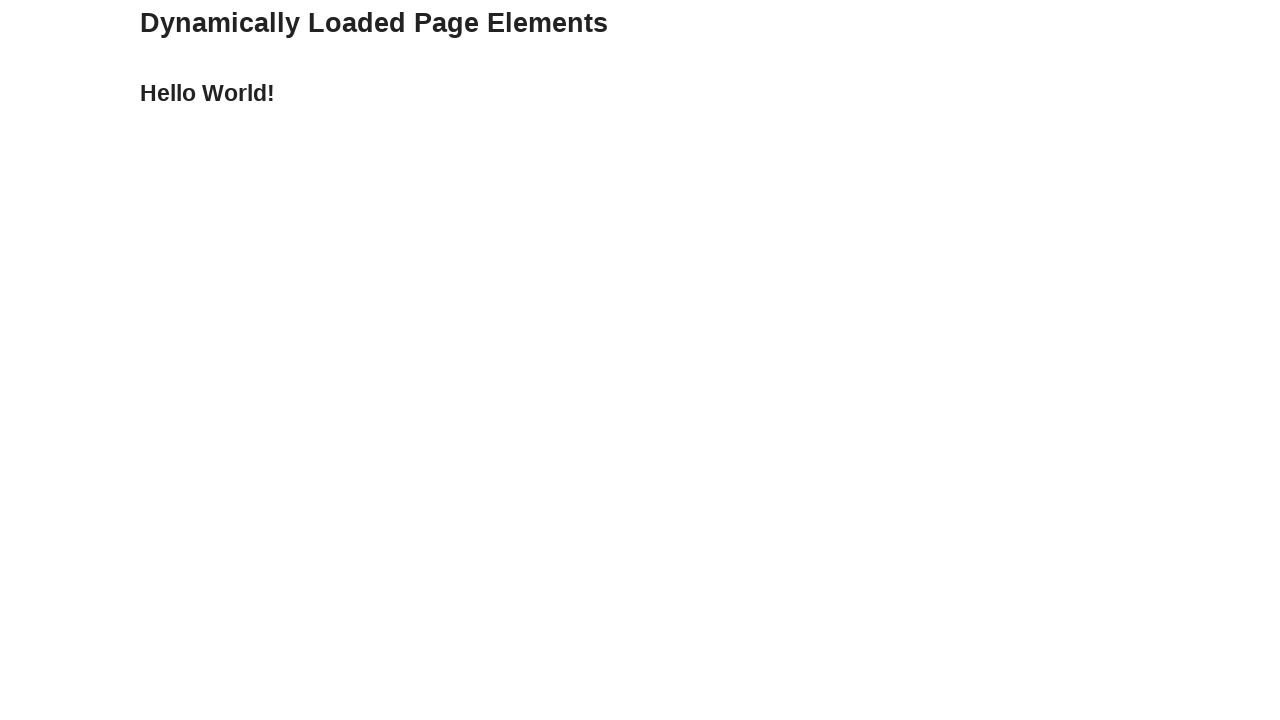

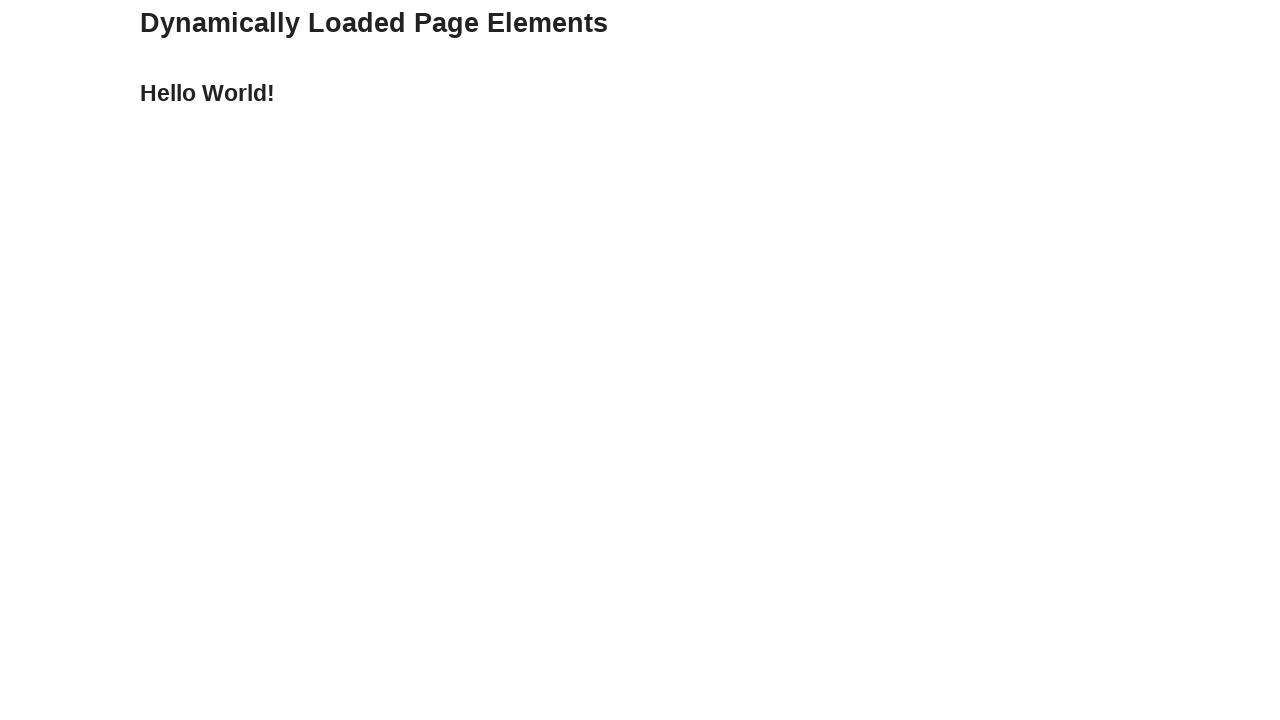